Scrolls to a specific YouTube icon element on the Selenium downloads page and clicks it

Starting URL: http://seleniumhq.org/download

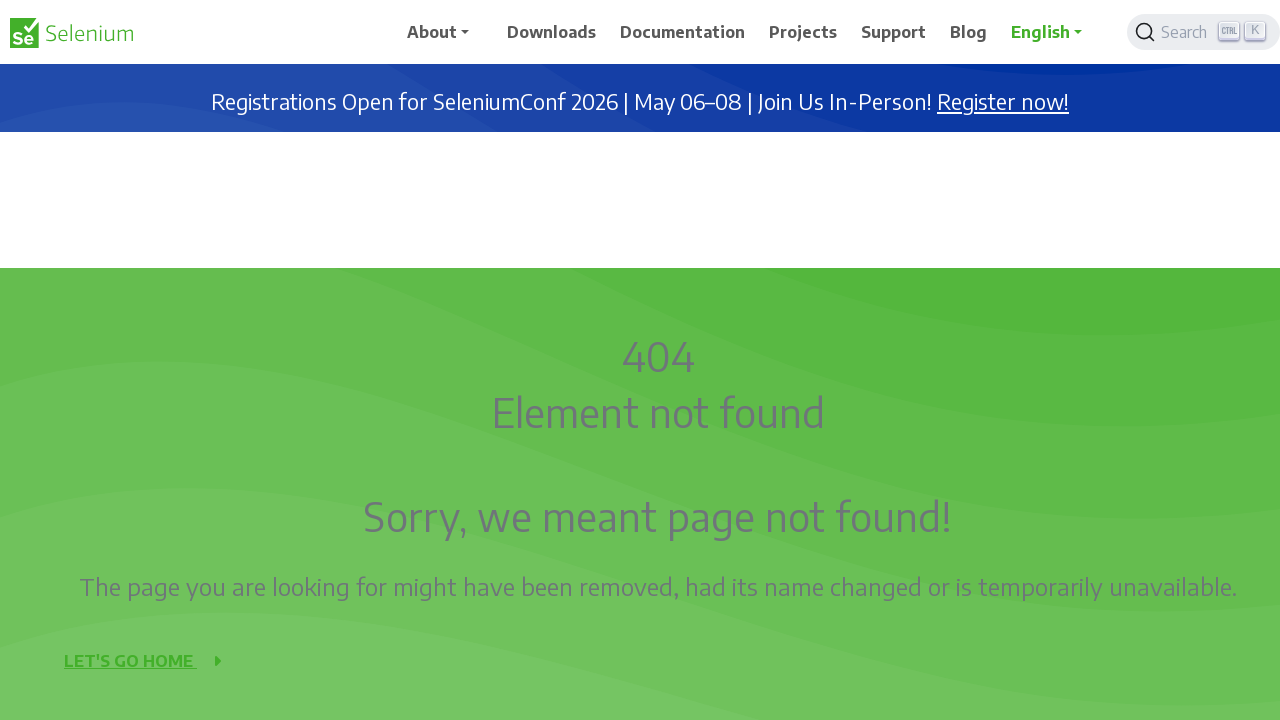

Located YouTube icon element on Selenium downloads page
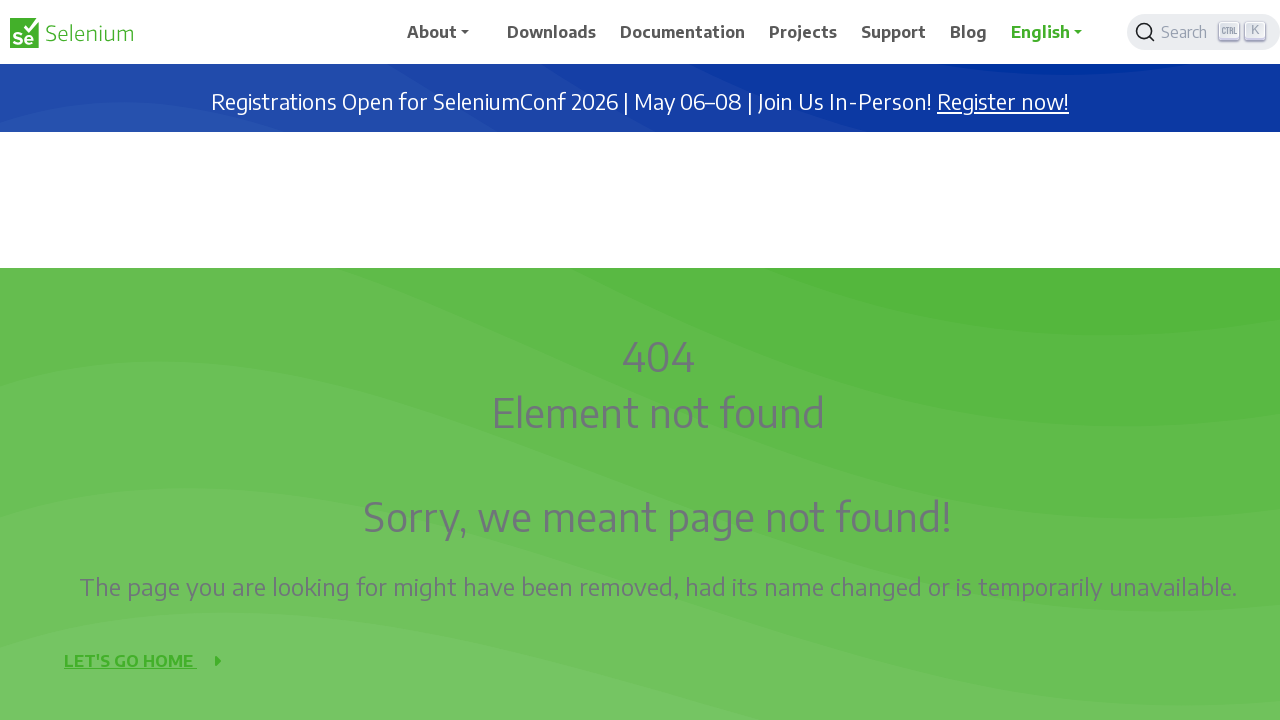

Retrieved bounding box of YouTube icon element
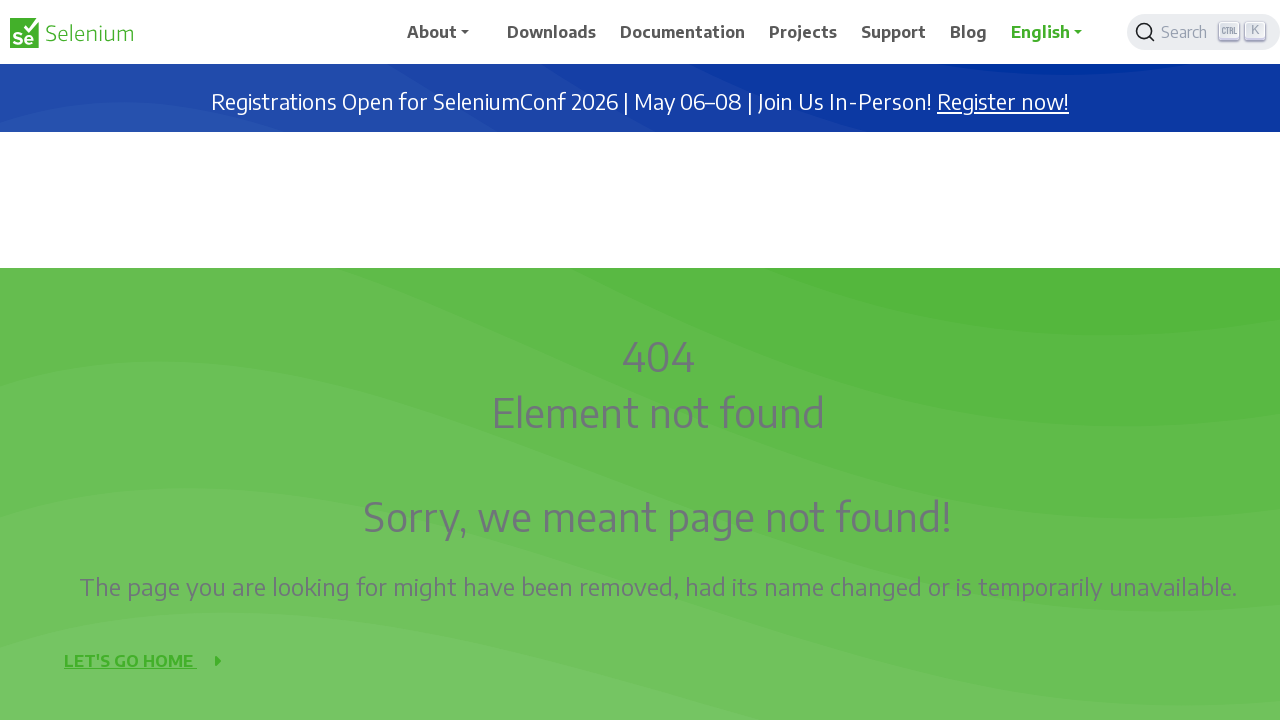

Scrolled to YouTube icon element at position (145, 1764.09375)
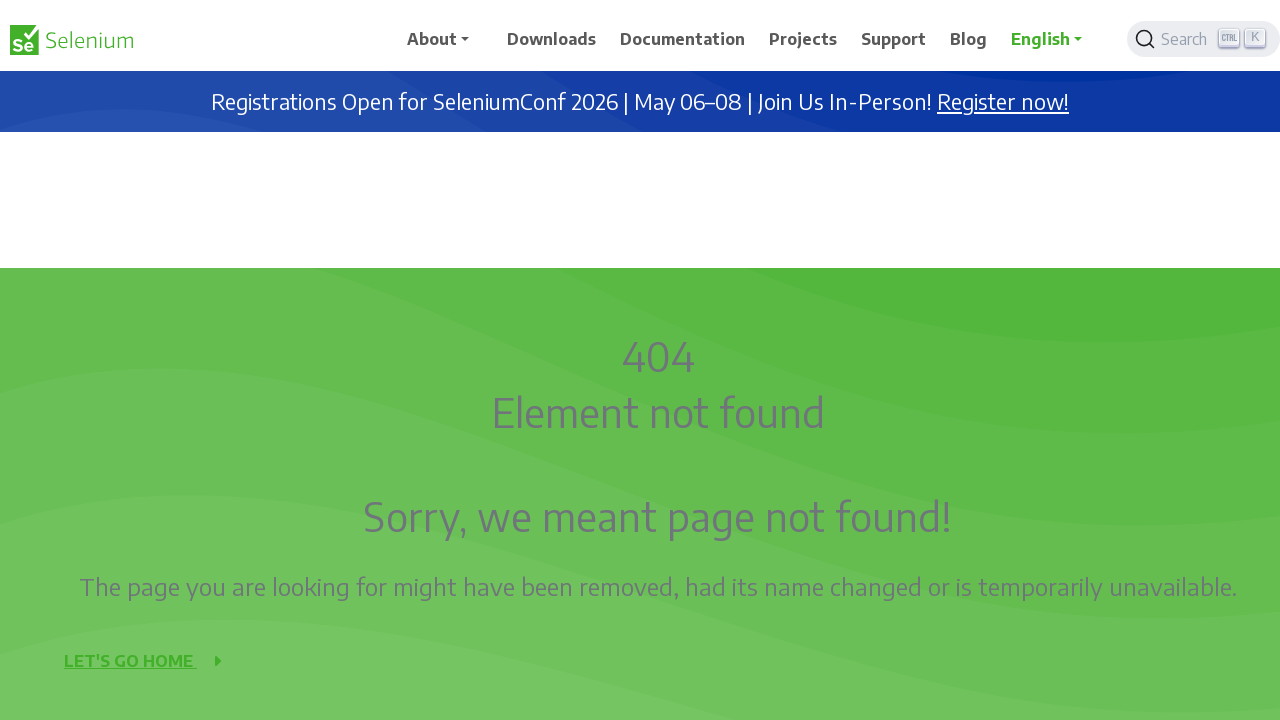

Waited 3 seconds for page to settle
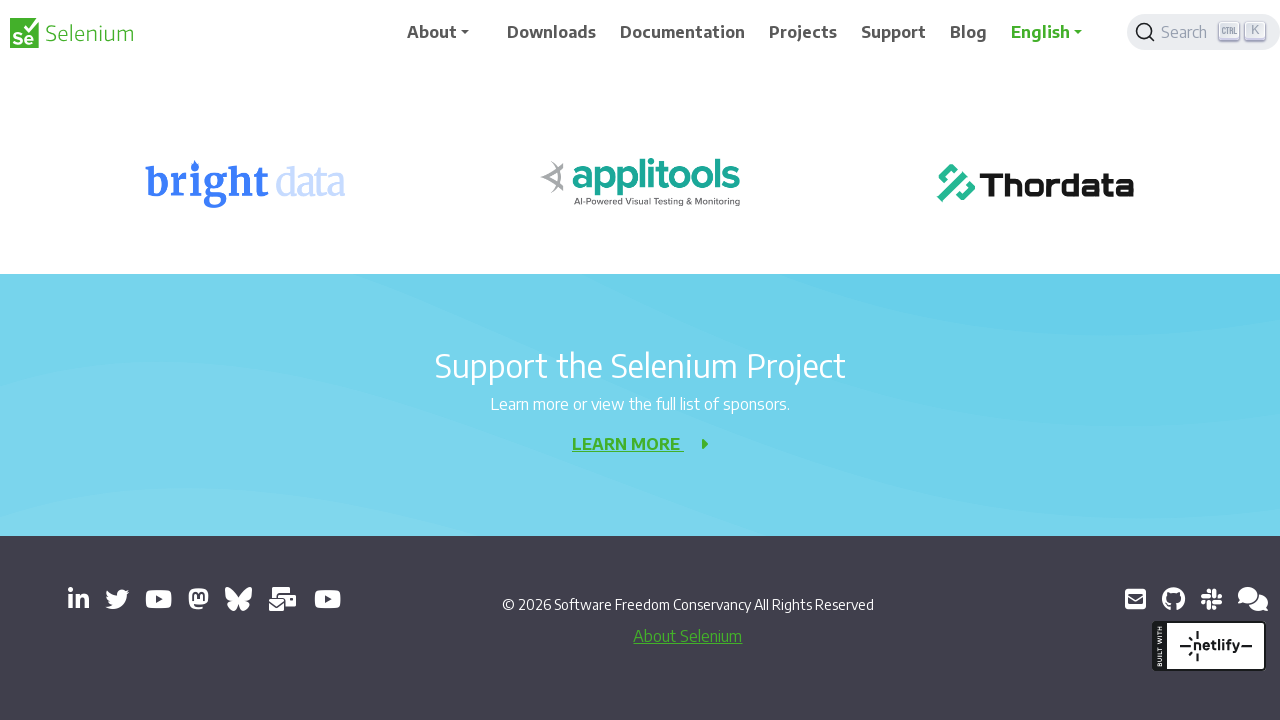

Clicked on YouTube icon element at (158, 599) on i.fab.fa-youtube >> nth=0
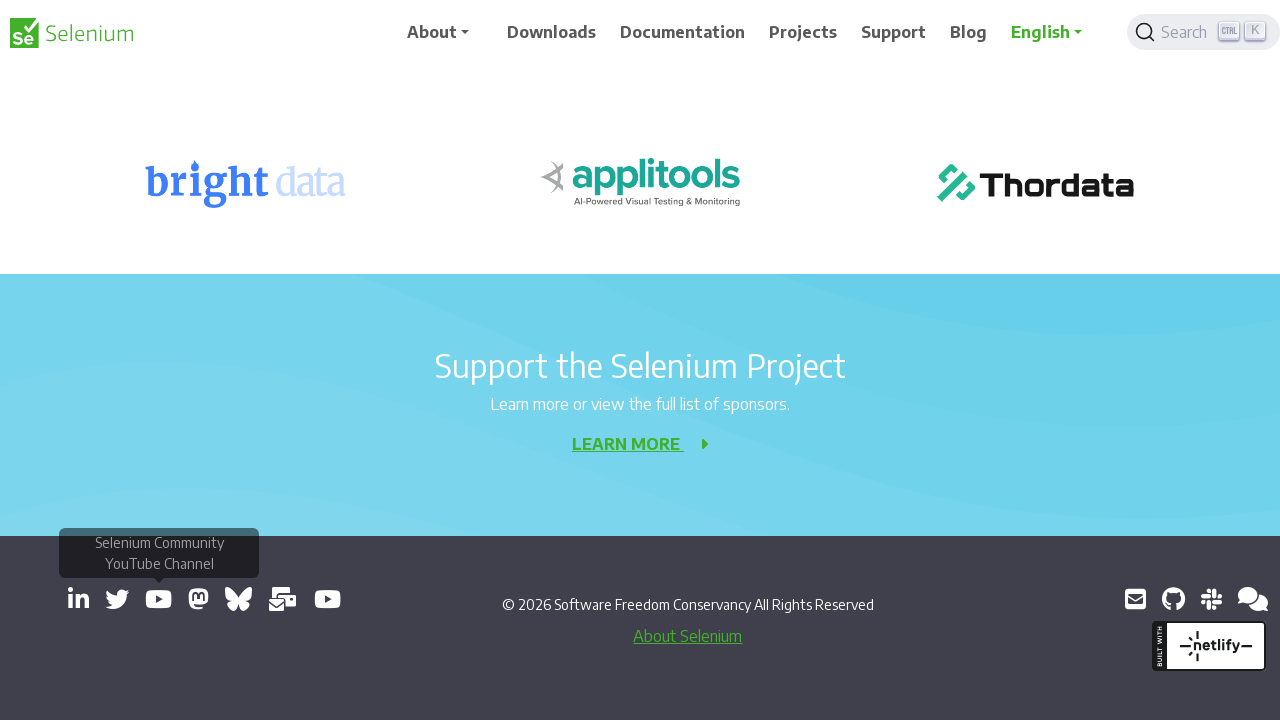

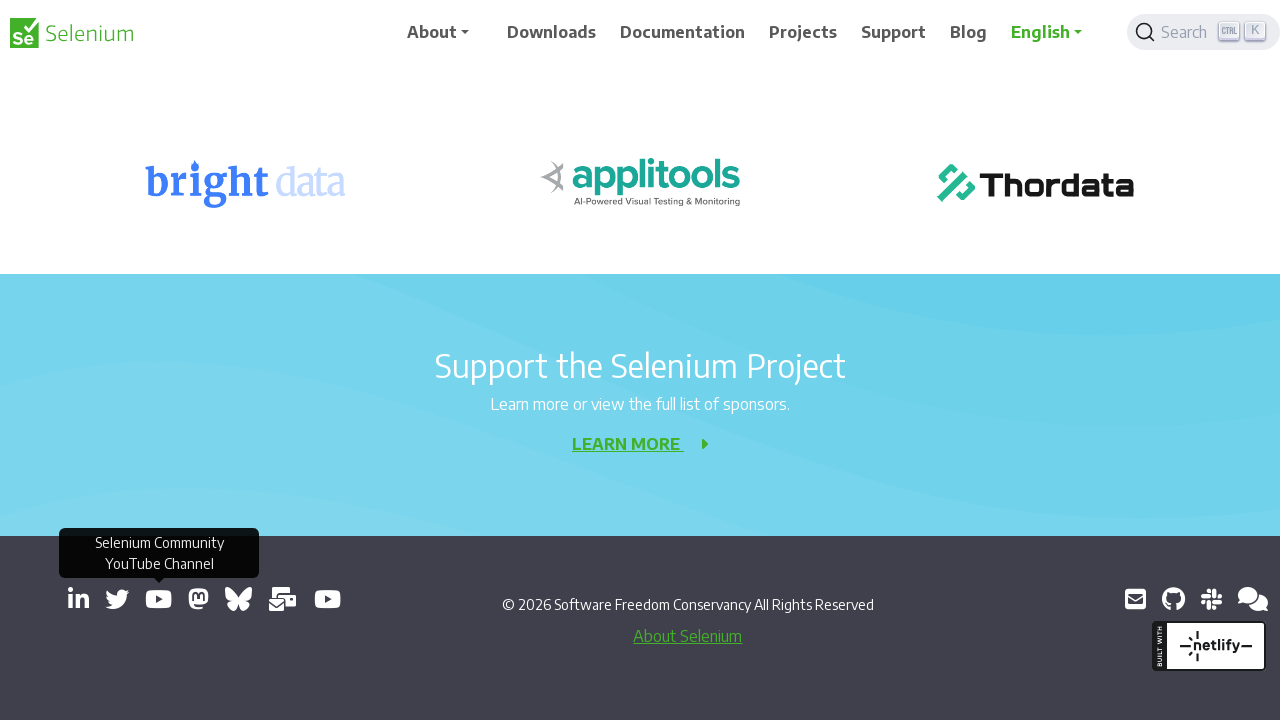